Tests double-click functionality on the buttons page by performing a double-click action and verifying the confirmation message appears

Starting URL: https://demoqa.com/buttons

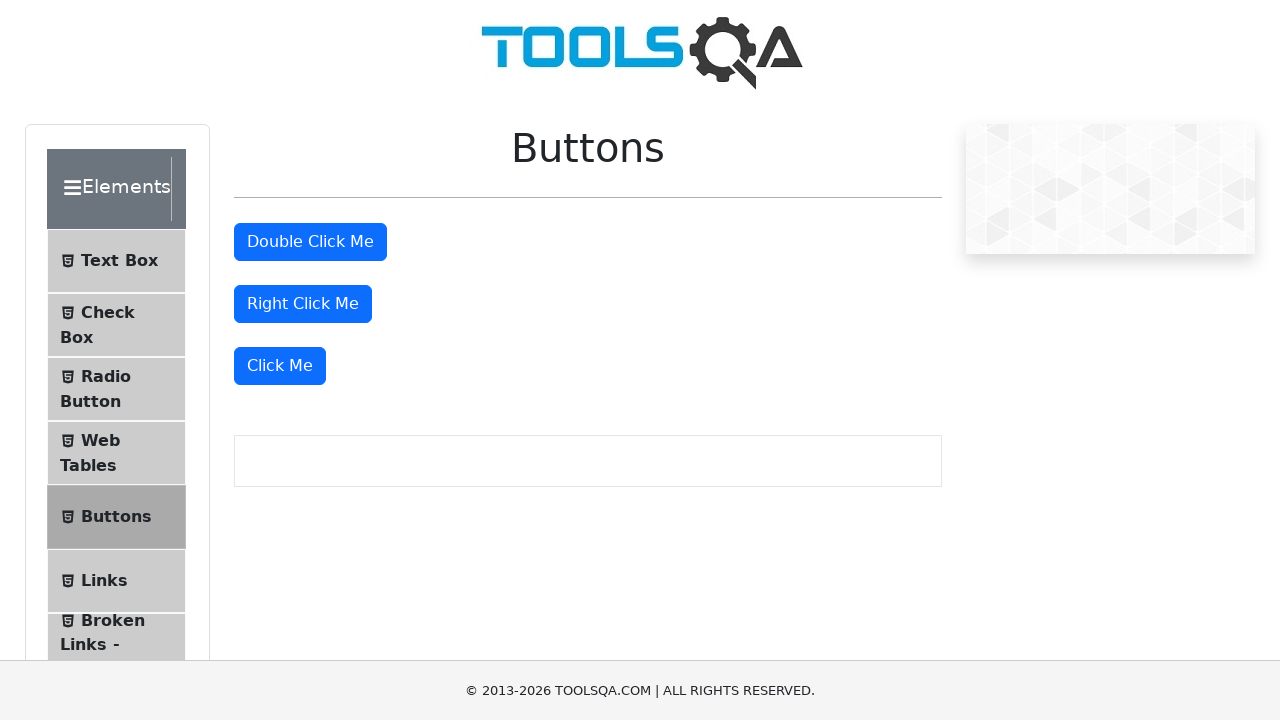

Waited for double-click button to load
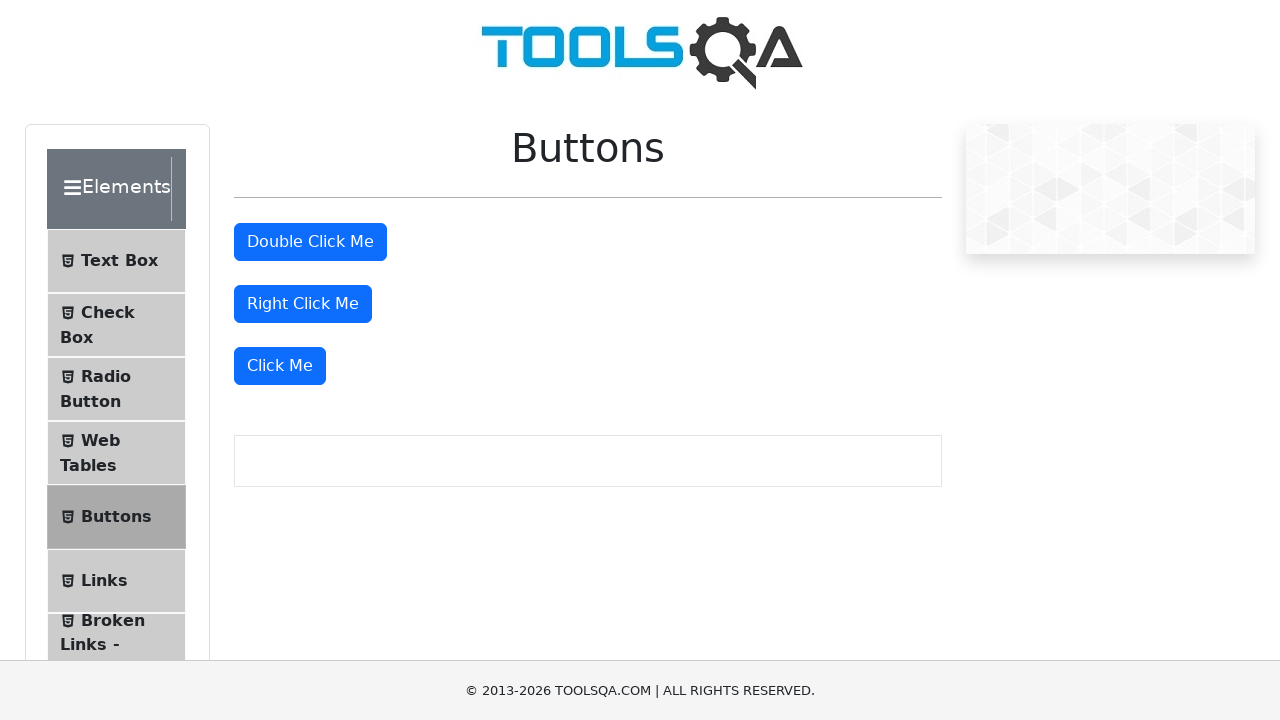

Performed double-click on the double-click button at (310, 242) on #doubleClickBtn
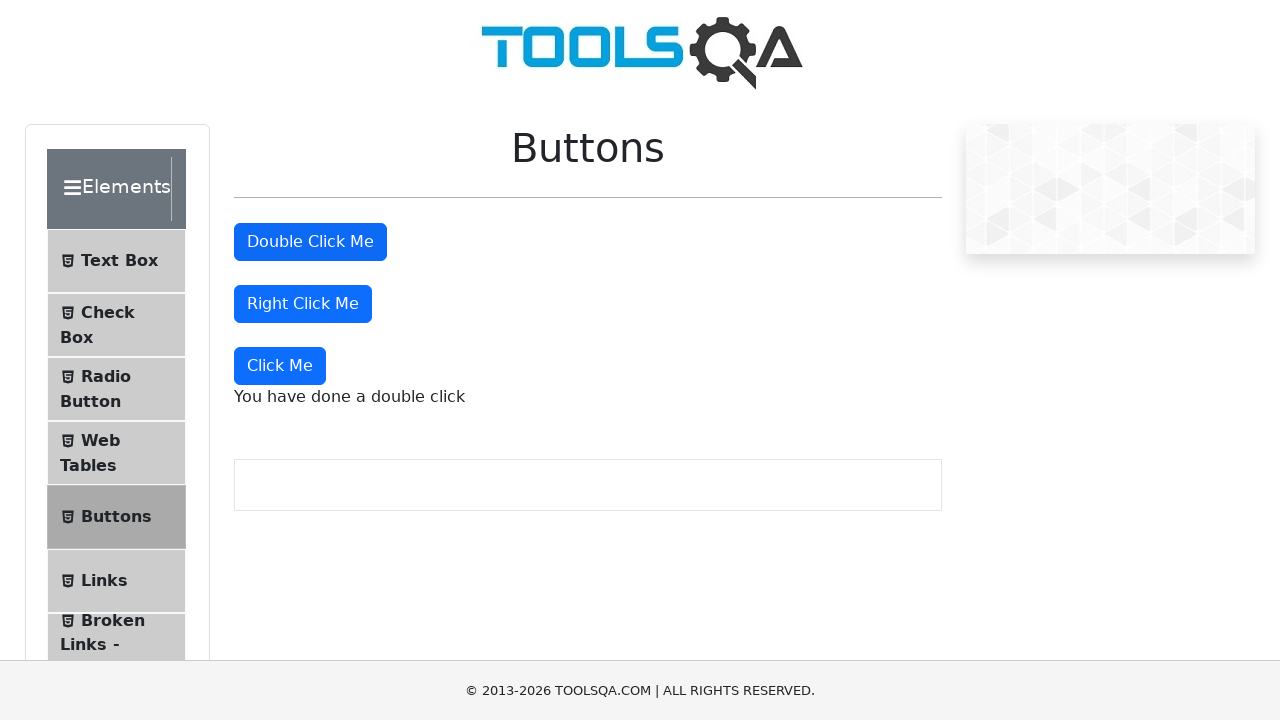

Double-click confirmation message appeared
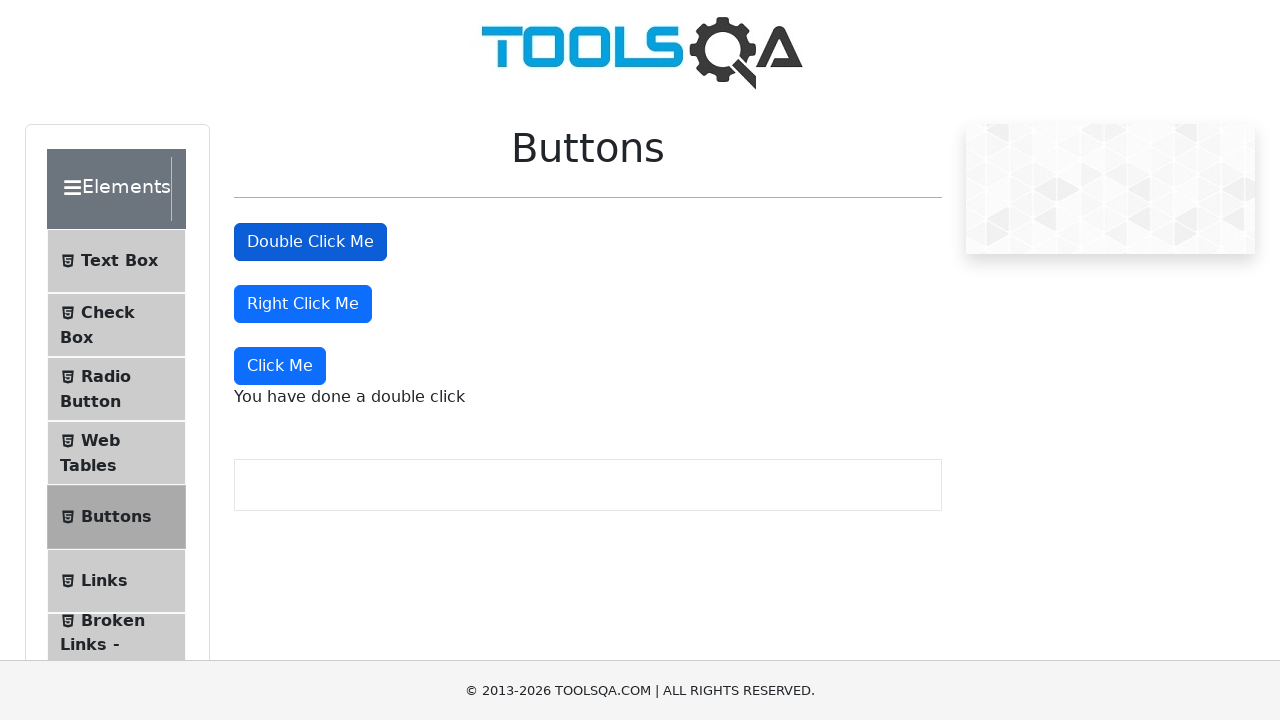

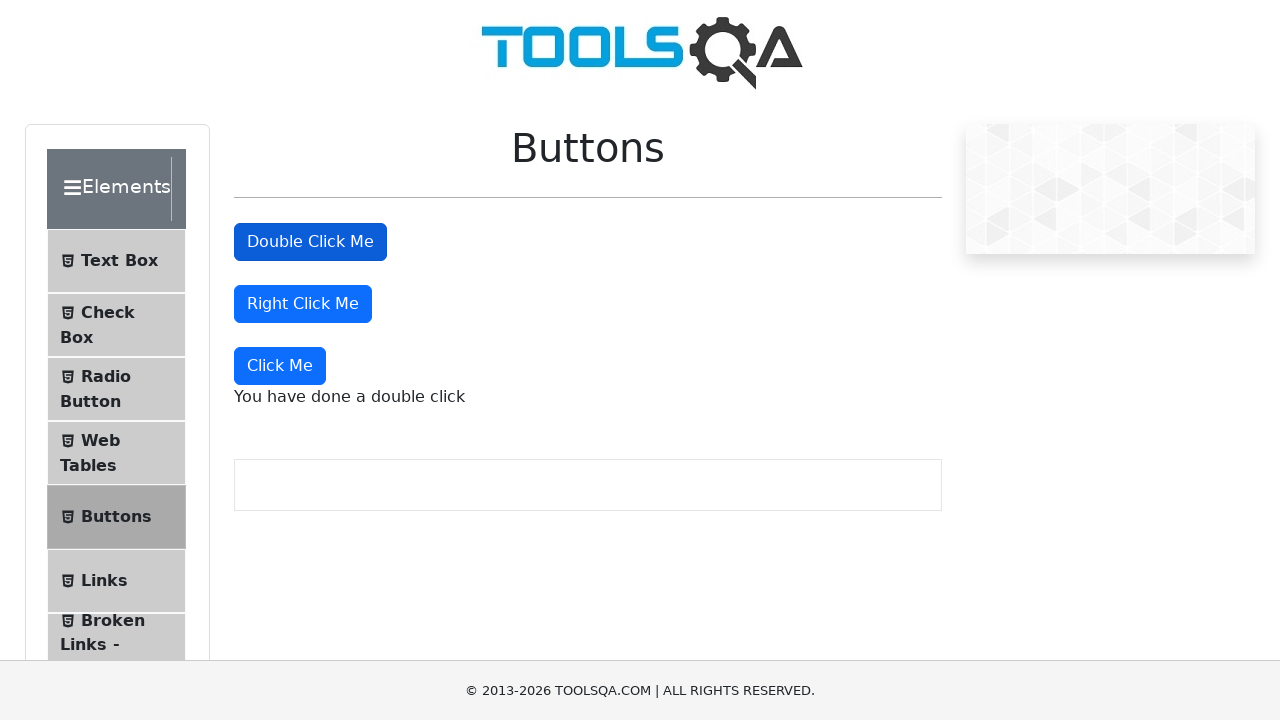